Tests filtering to show only completed todo items

Starting URL: https://demo.playwright.dev/todomvc

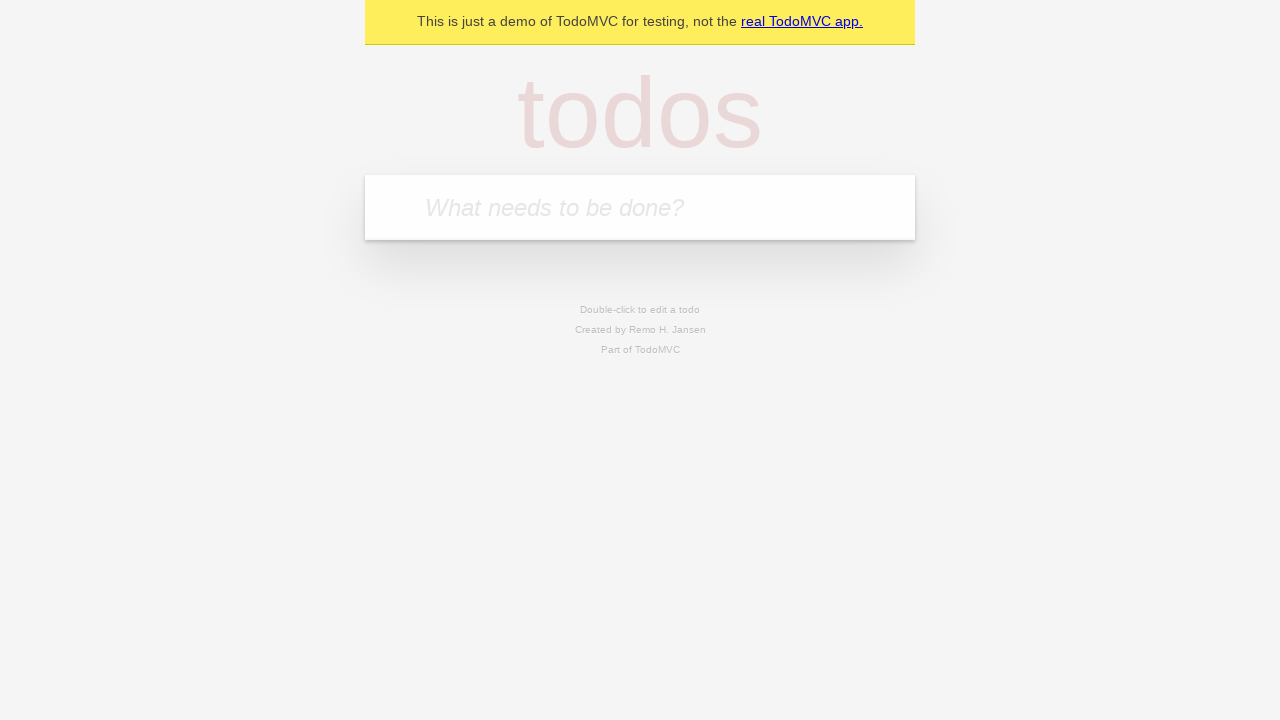

Filled todo input with 'buy some cheese' on internal:attr=[placeholder="What needs to be done?"i]
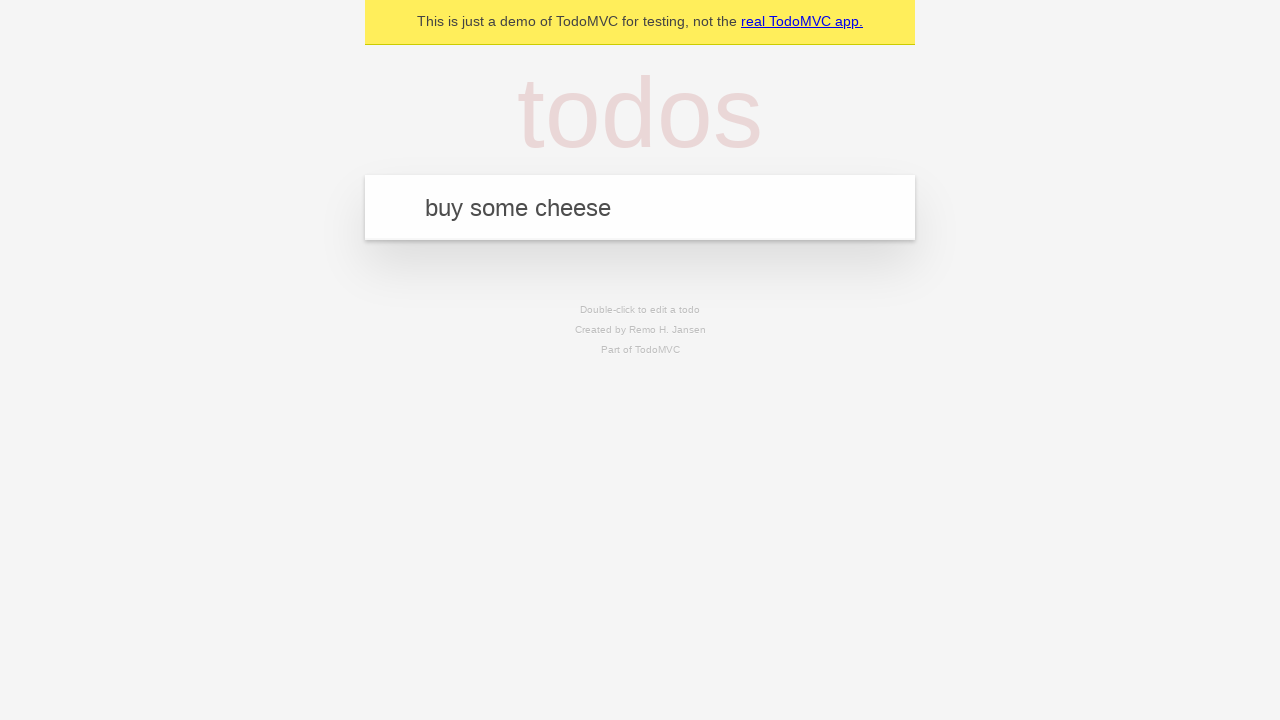

Pressed Enter to create first todo item on internal:attr=[placeholder="What needs to be done?"i]
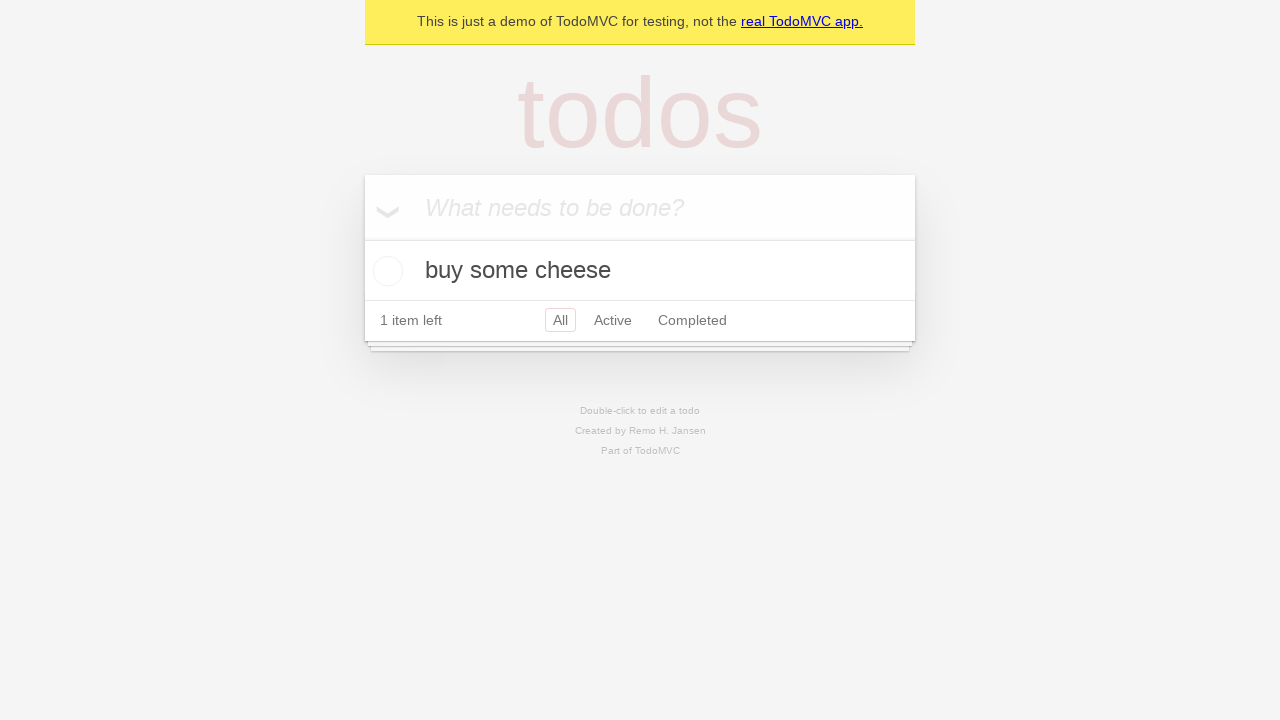

Filled todo input with 'feed the cat' on internal:attr=[placeholder="What needs to be done?"i]
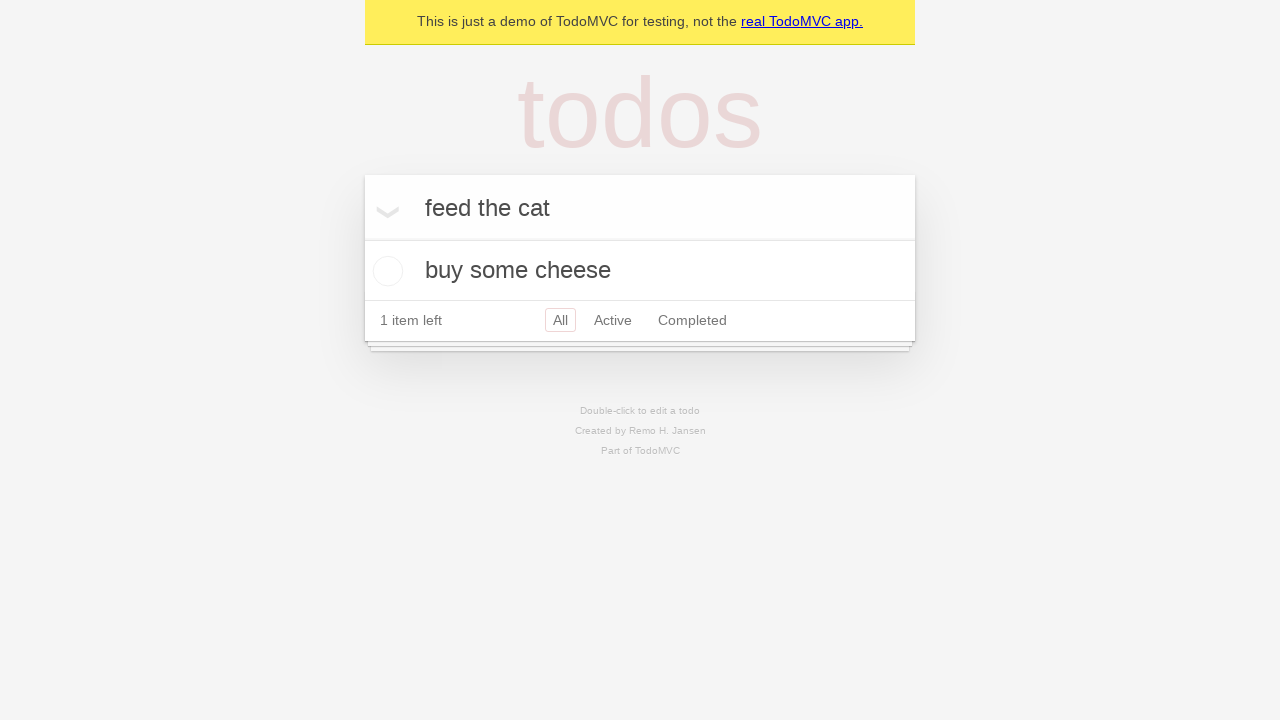

Pressed Enter to create second todo item on internal:attr=[placeholder="What needs to be done?"i]
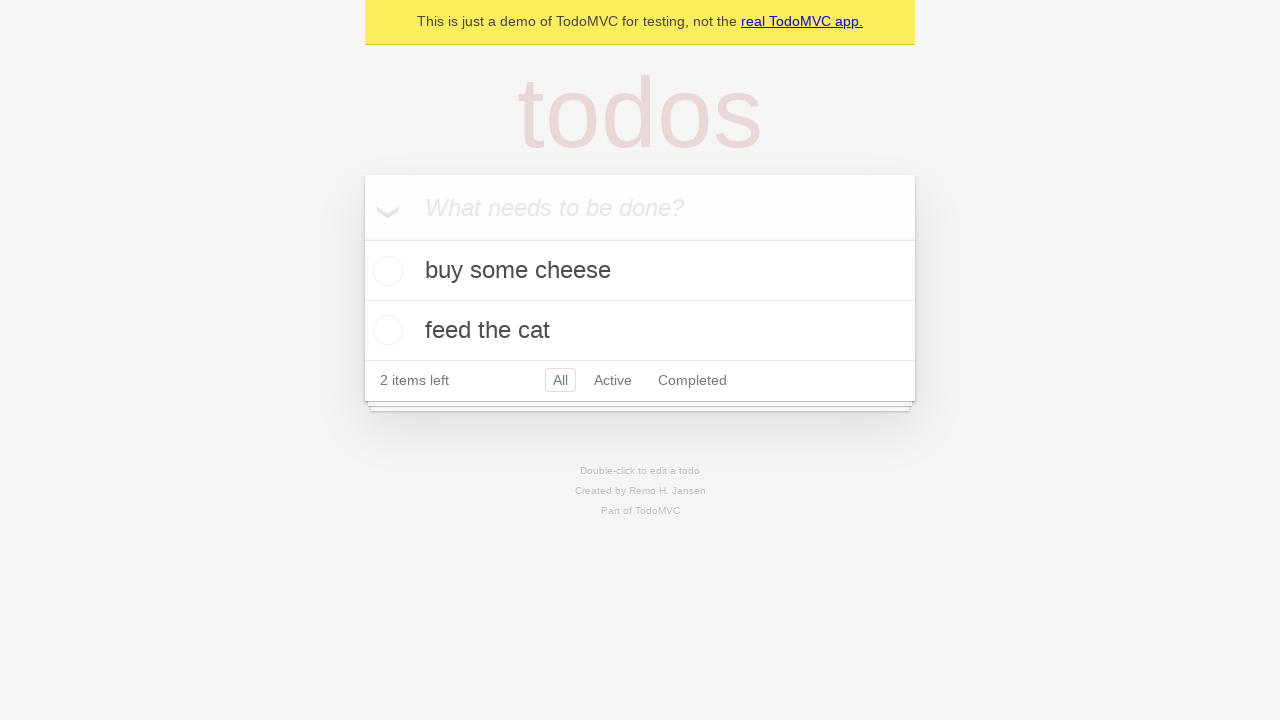

Filled todo input with 'book a doctors appointment' on internal:attr=[placeholder="What needs to be done?"i]
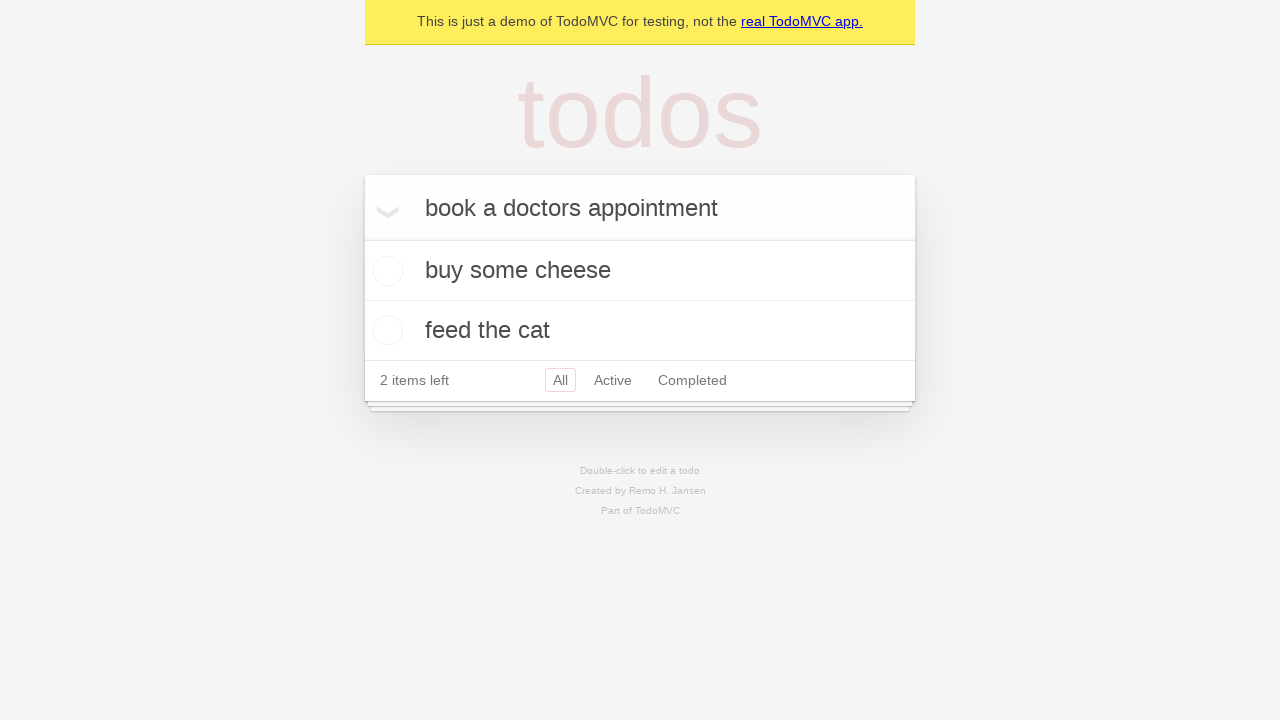

Pressed Enter to create third todo item on internal:attr=[placeholder="What needs to be done?"i]
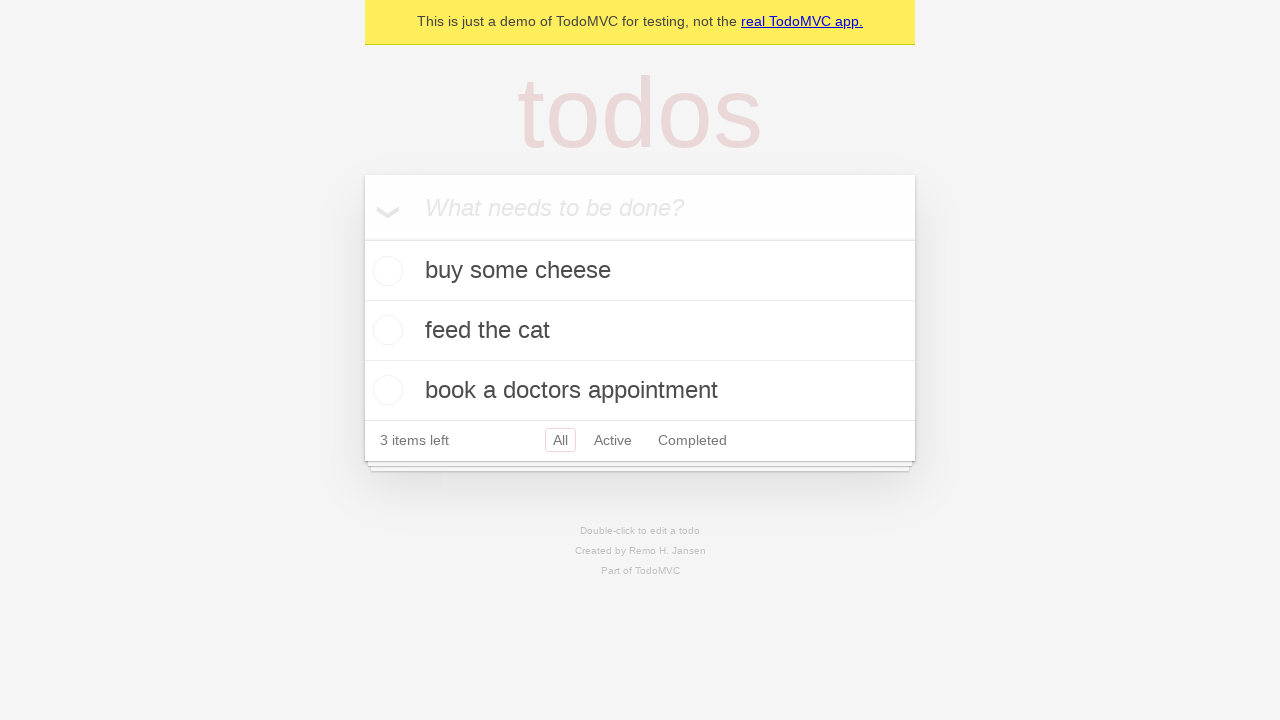

Waited for todo items to load
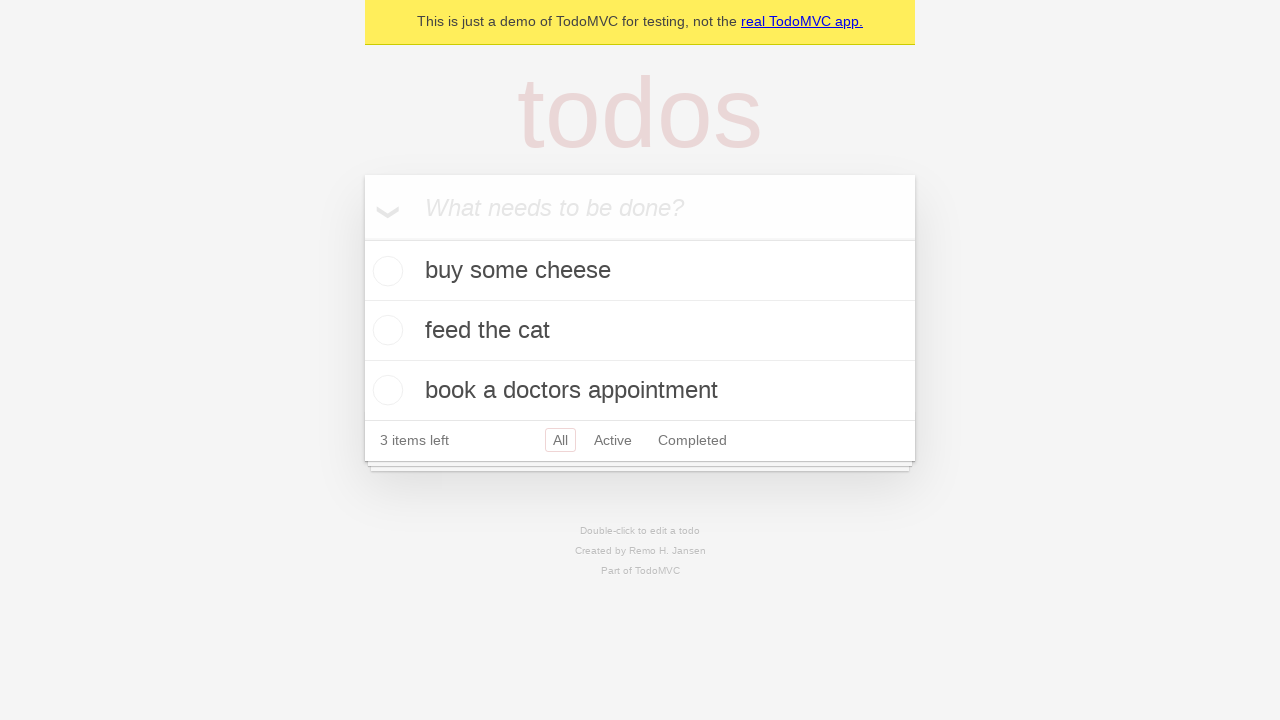

Checked the second todo item checkbox to mark it completed at (385, 330) on internal:testid=[data-testid="todo-item"s] >> nth=1 >> internal:role=checkbox
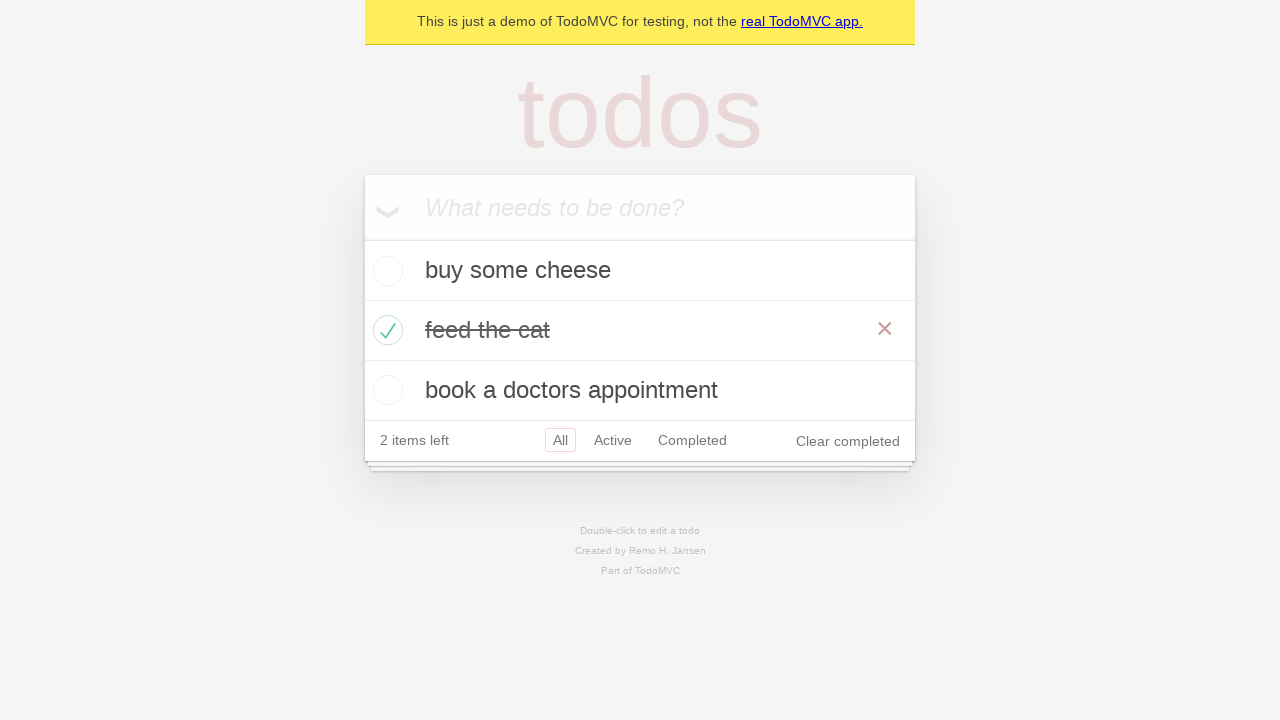

Clicked Completed filter to display only completed items at (692, 440) on internal:role=link[name="Completed"i]
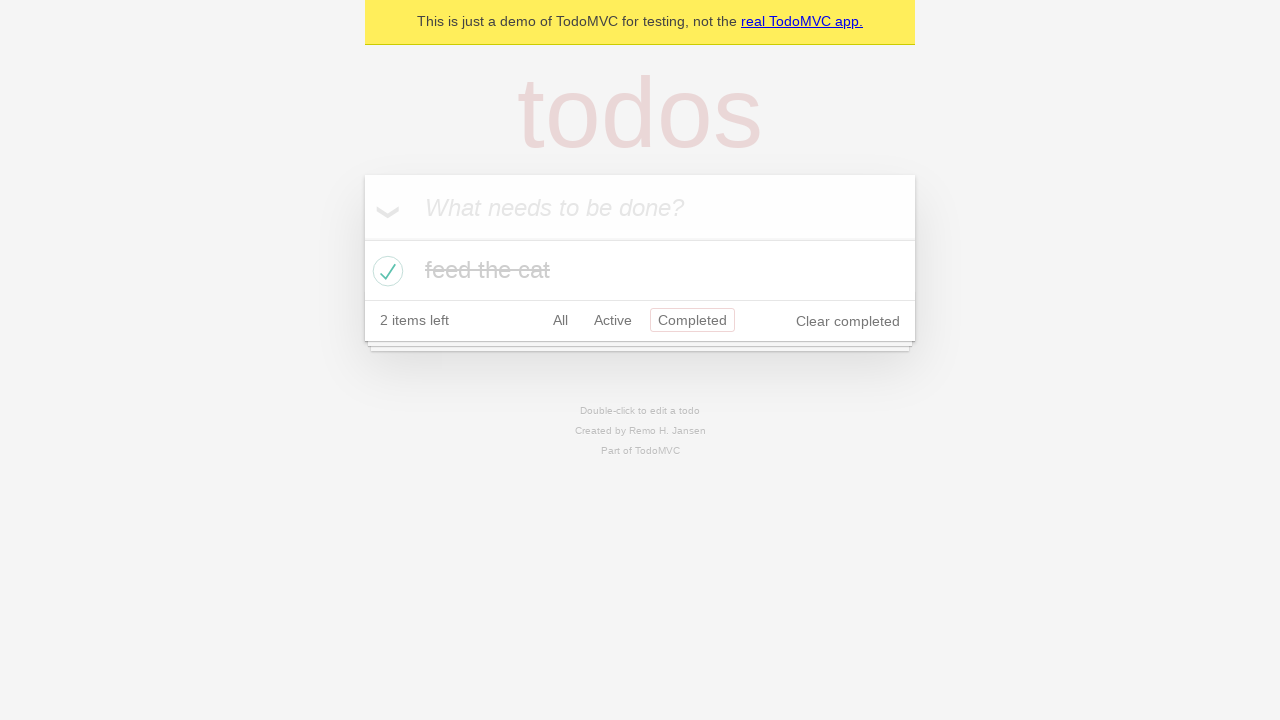

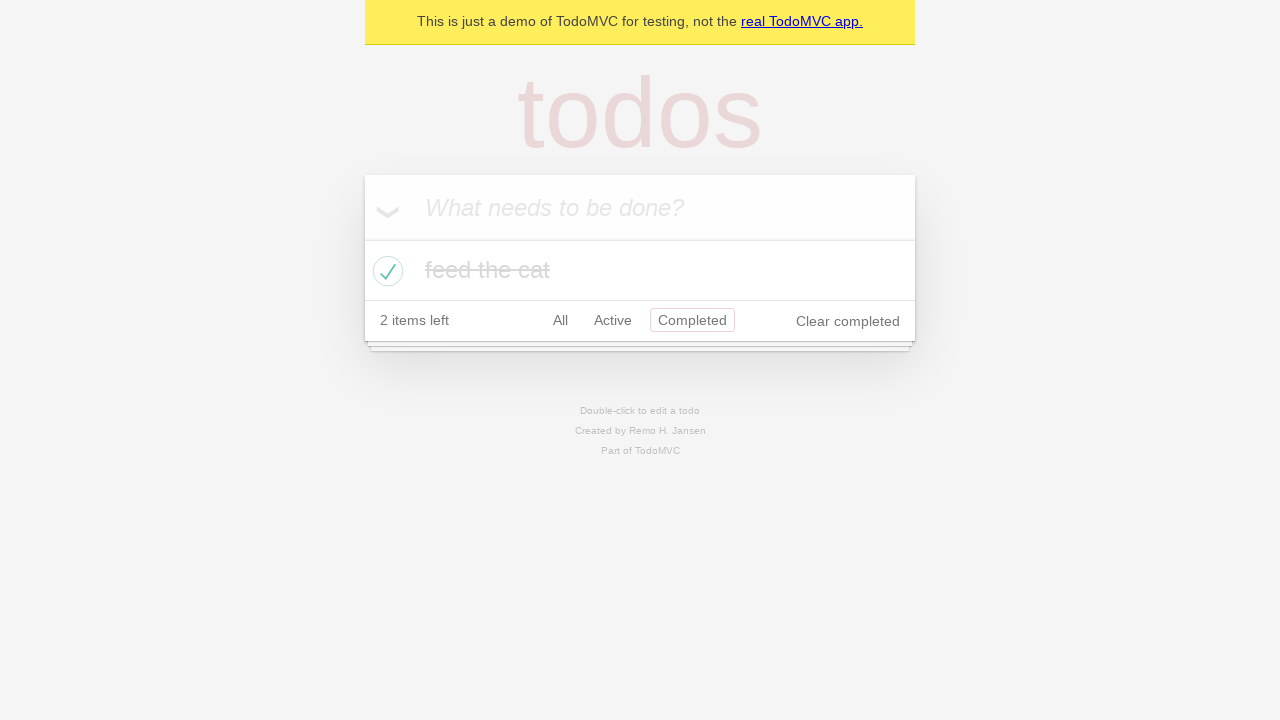